Tests dynamic loading of content by clicking Start button and waiting for Hello World text to appear

Starting URL: https://the-internet.herokuapp.com/dynamic_loading/1

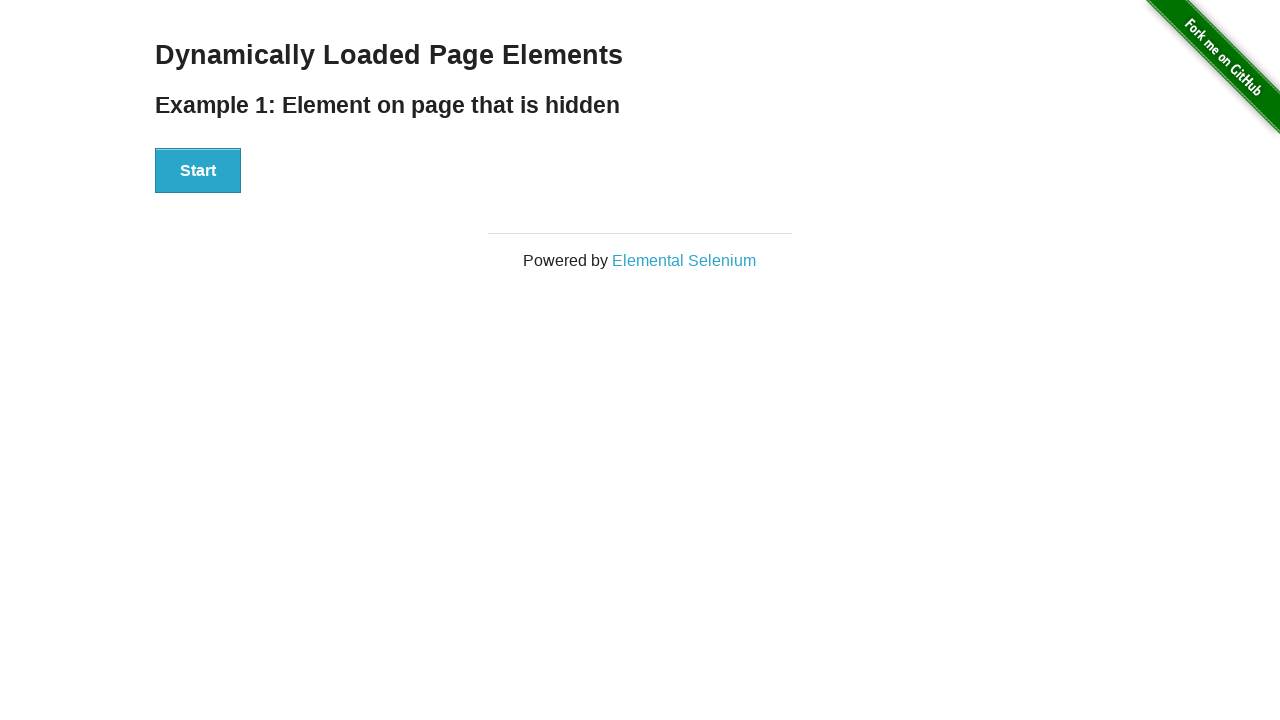

Clicked Start button to trigger dynamic loading at (198, 171) on xpath=//*[text()='Start']
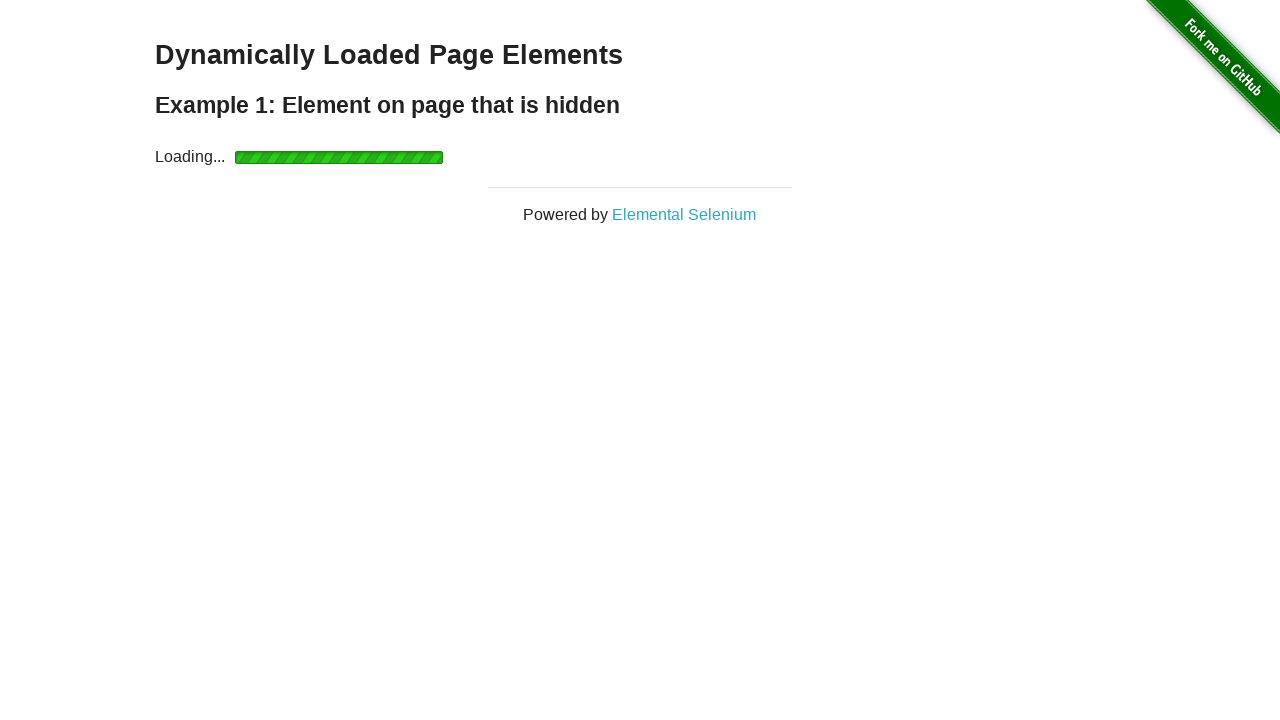

Waited for Hello World text to appear and become visible
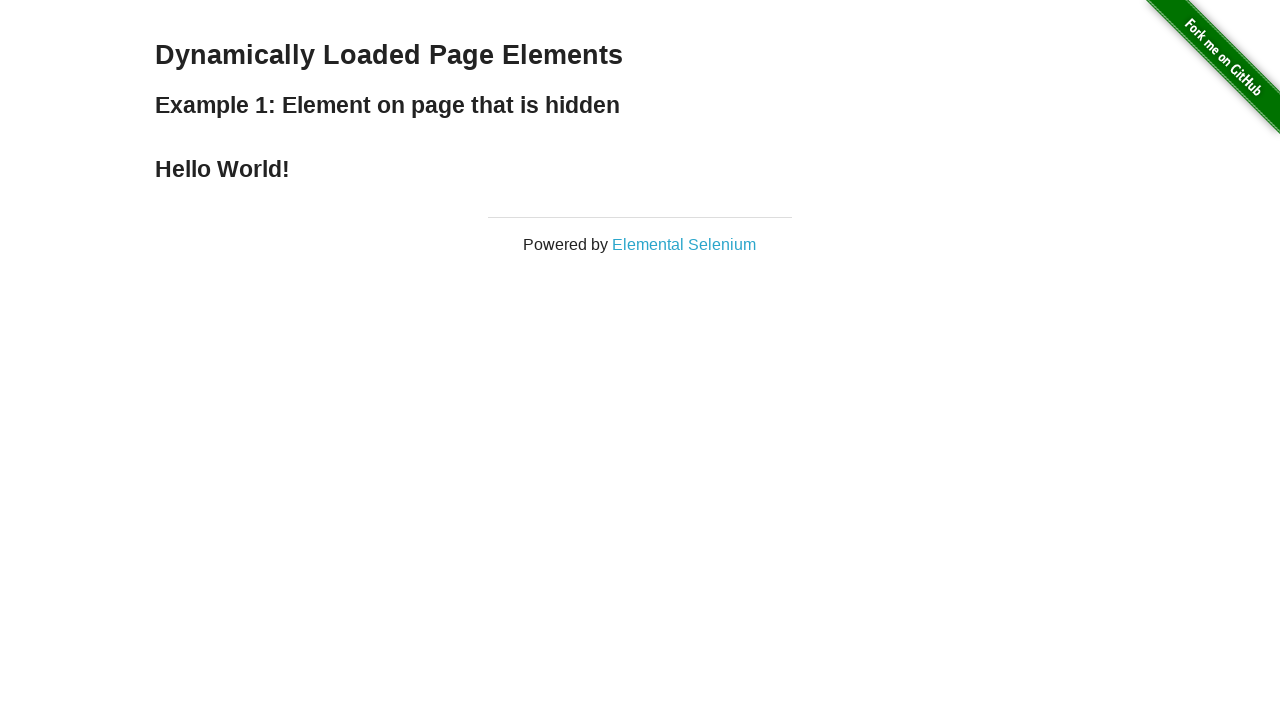

Retrieved text content of Hello World element
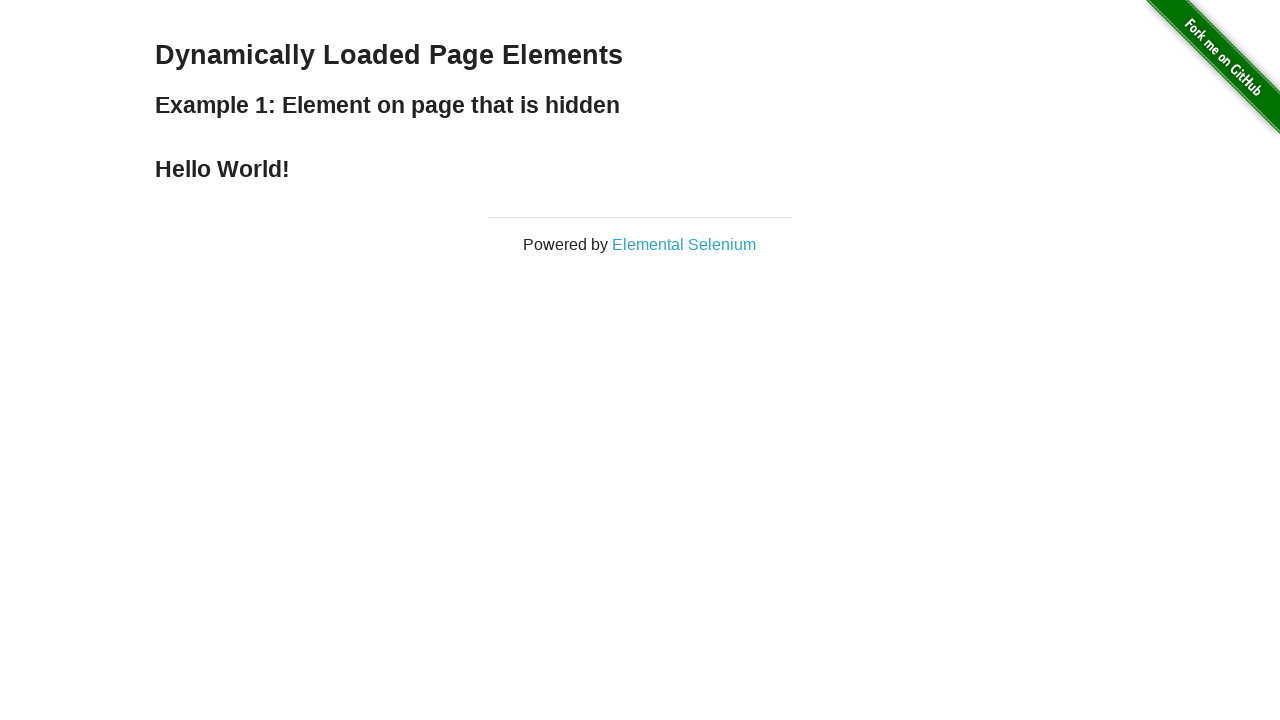

Verified that Hello World text matches expected value
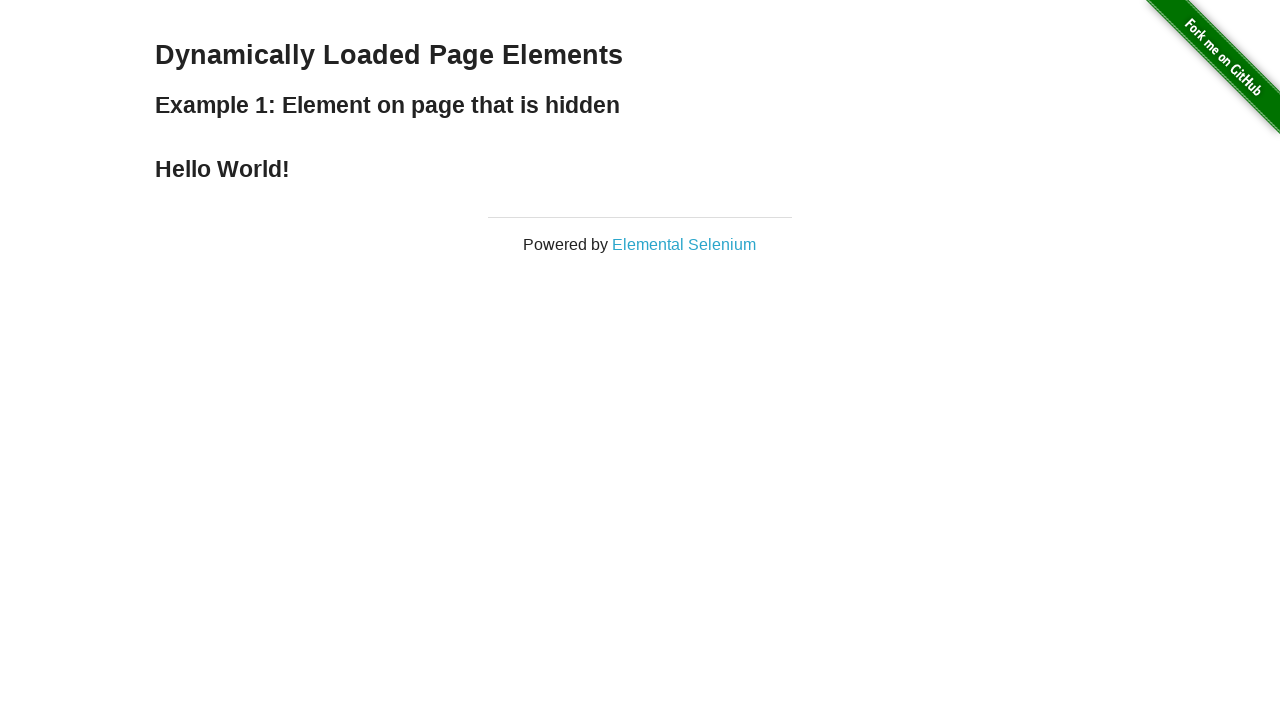

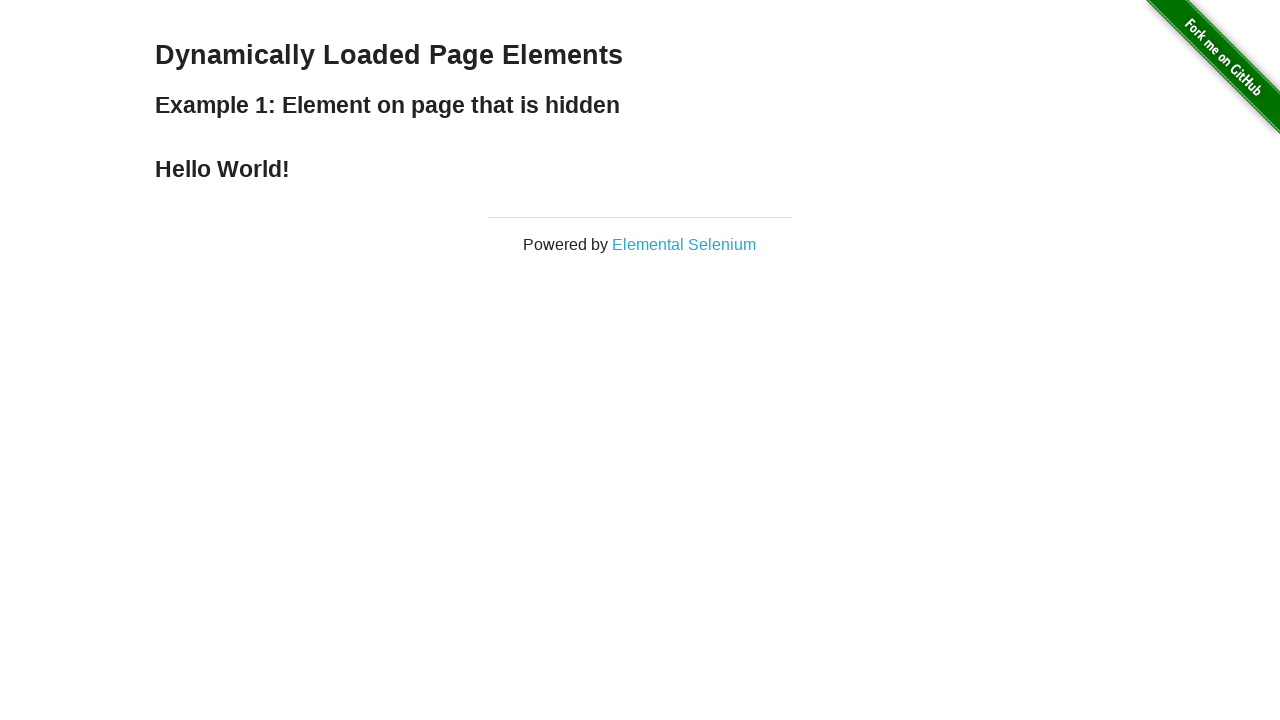